Tests password length validation by entering a password that is too short and verifying the minimum length error message

Starting URL: https://n23dcpt047.github.io/NhapMonCongNghePhanMem

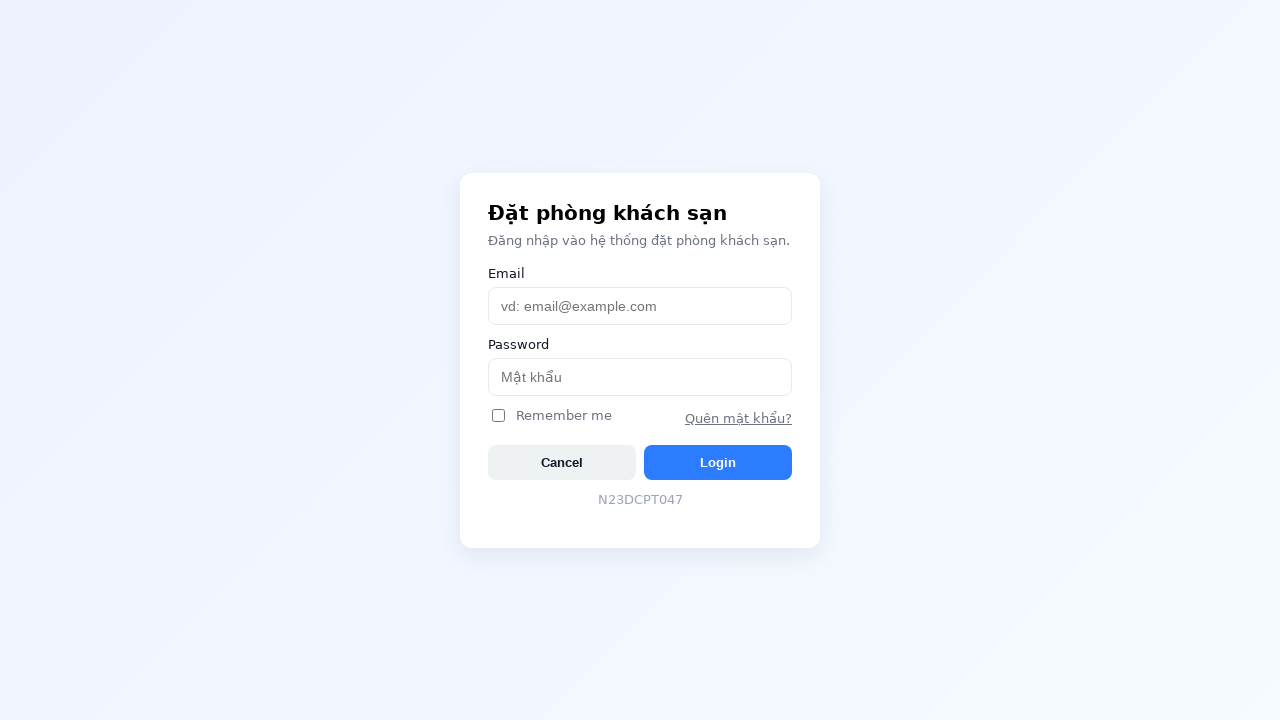

Waited for username field to be visible
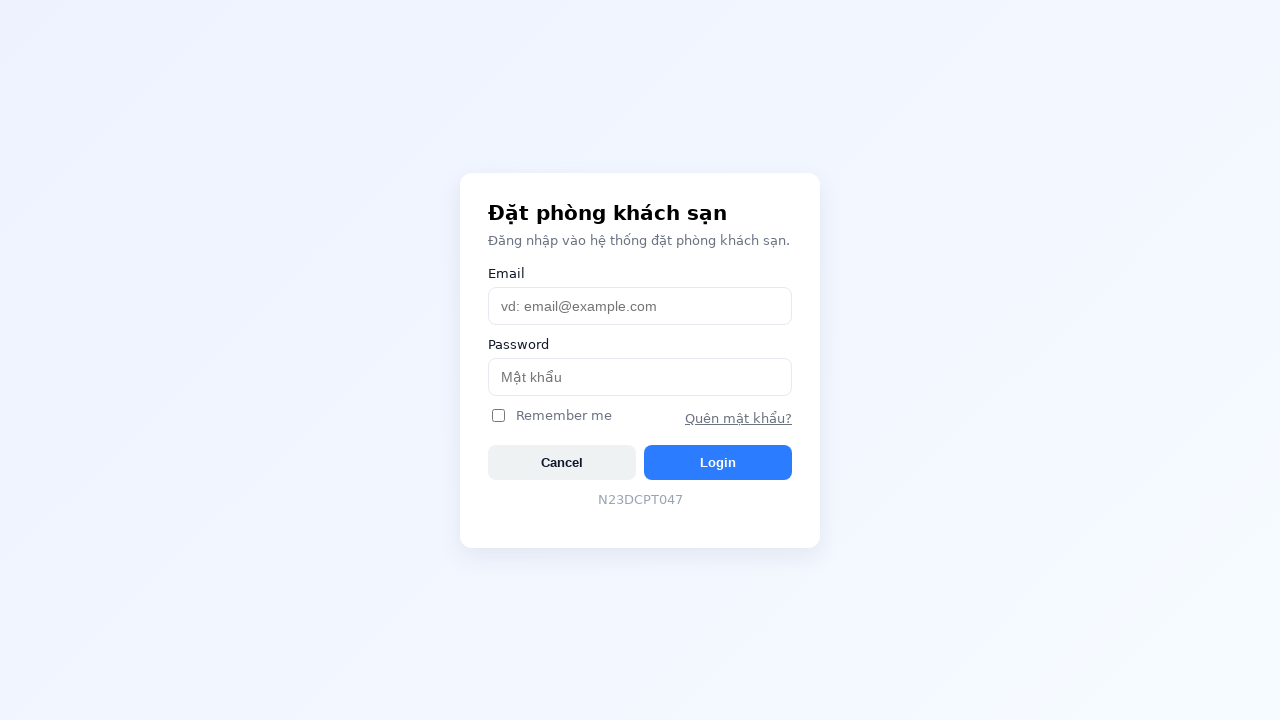

Filled username field with 'admin@example.com' on #username
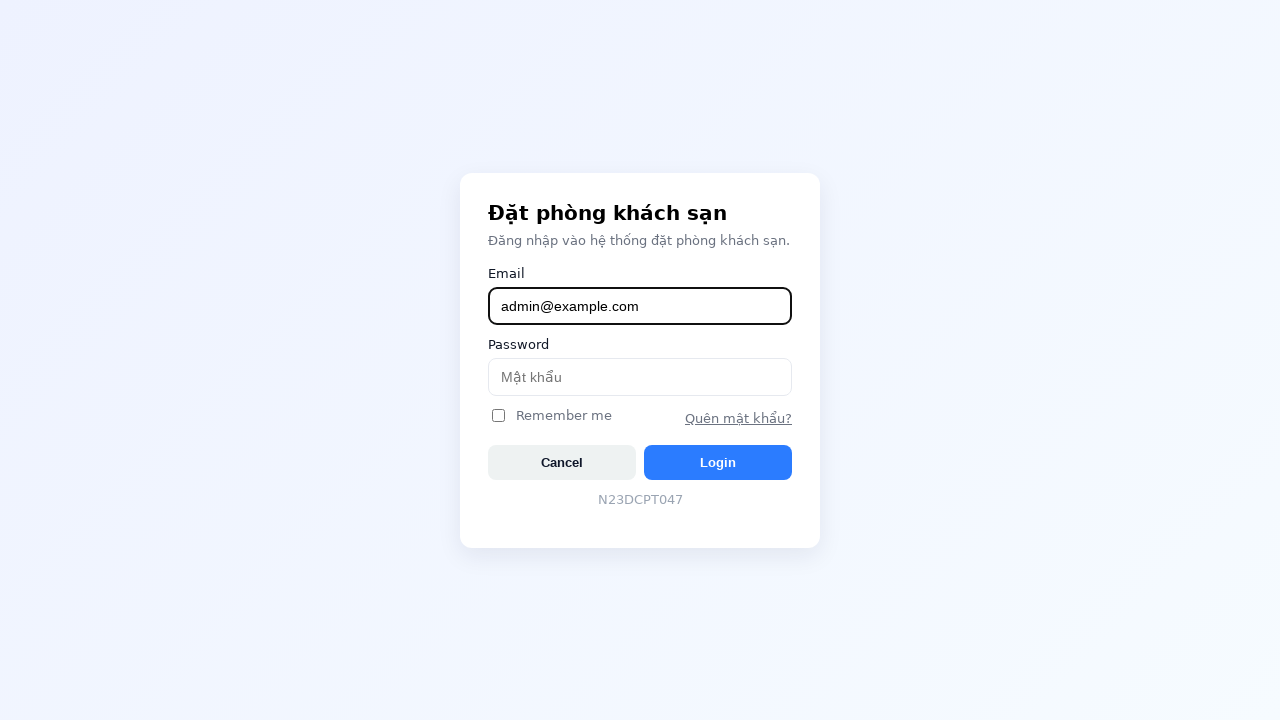

Filled password field with short password '123' (less than 6 characters) on #password
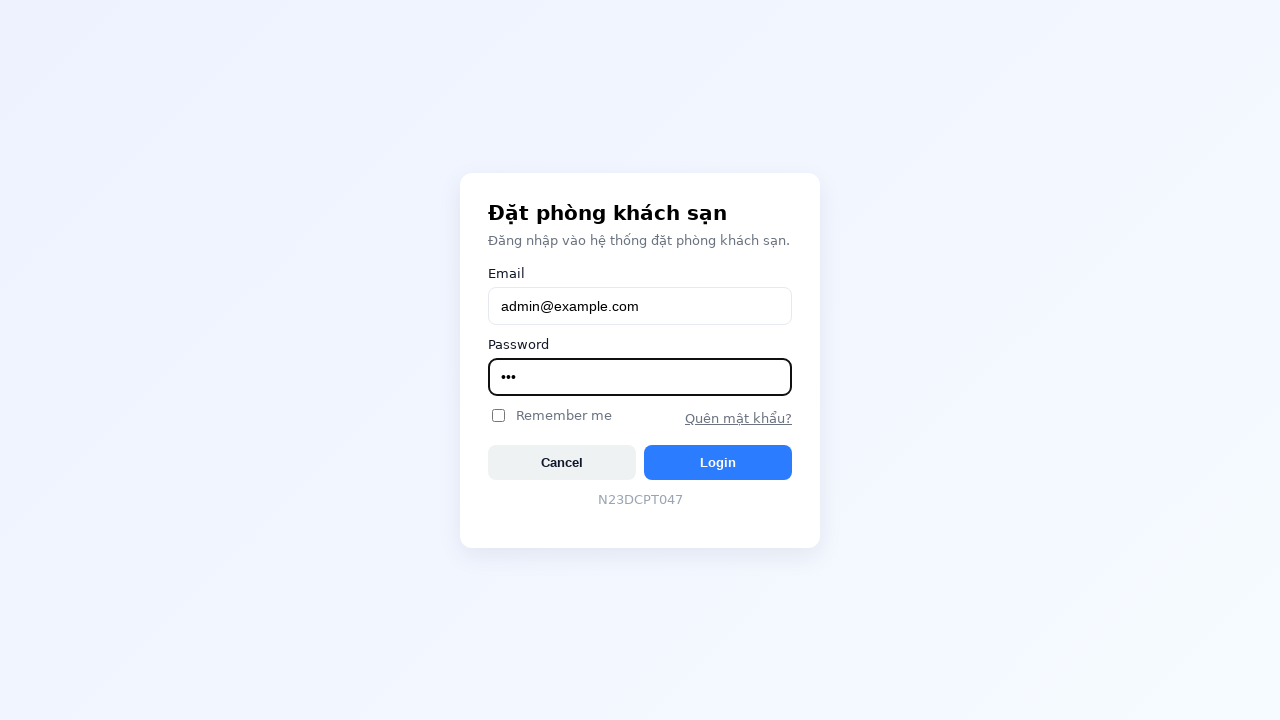

Clicked login button at (718, 462) on #btnLogin
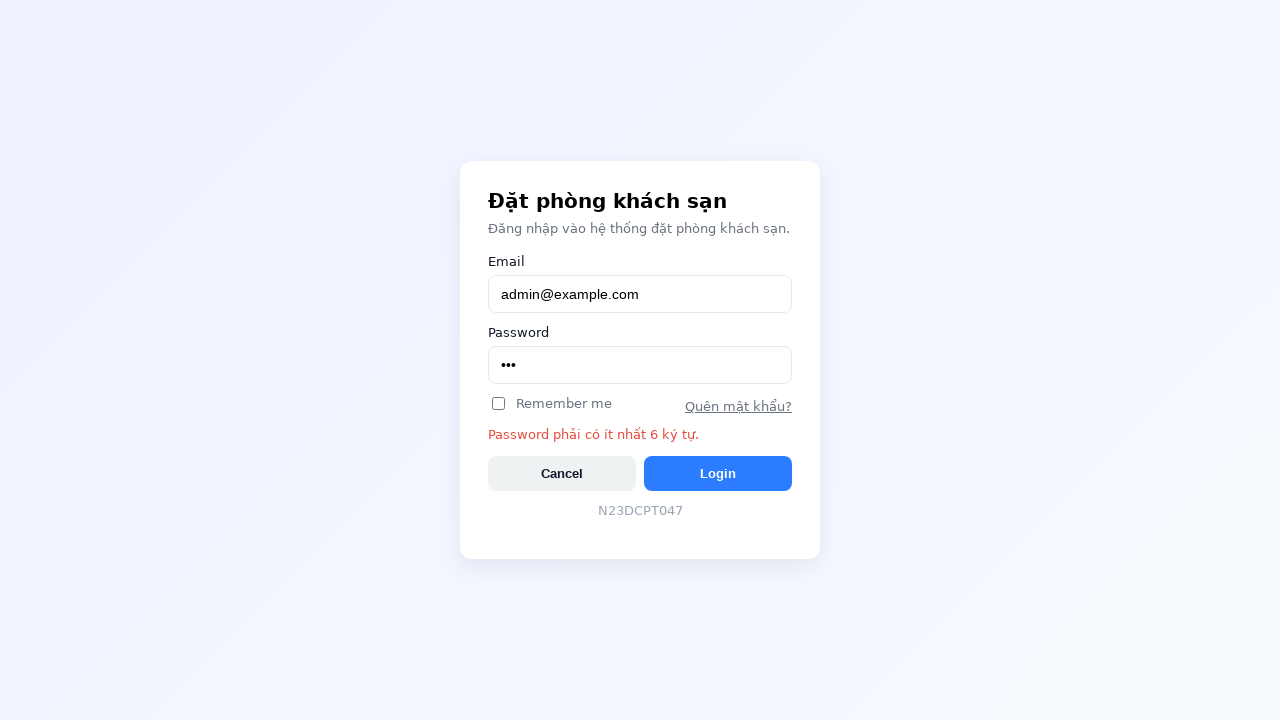

Error message element appeared
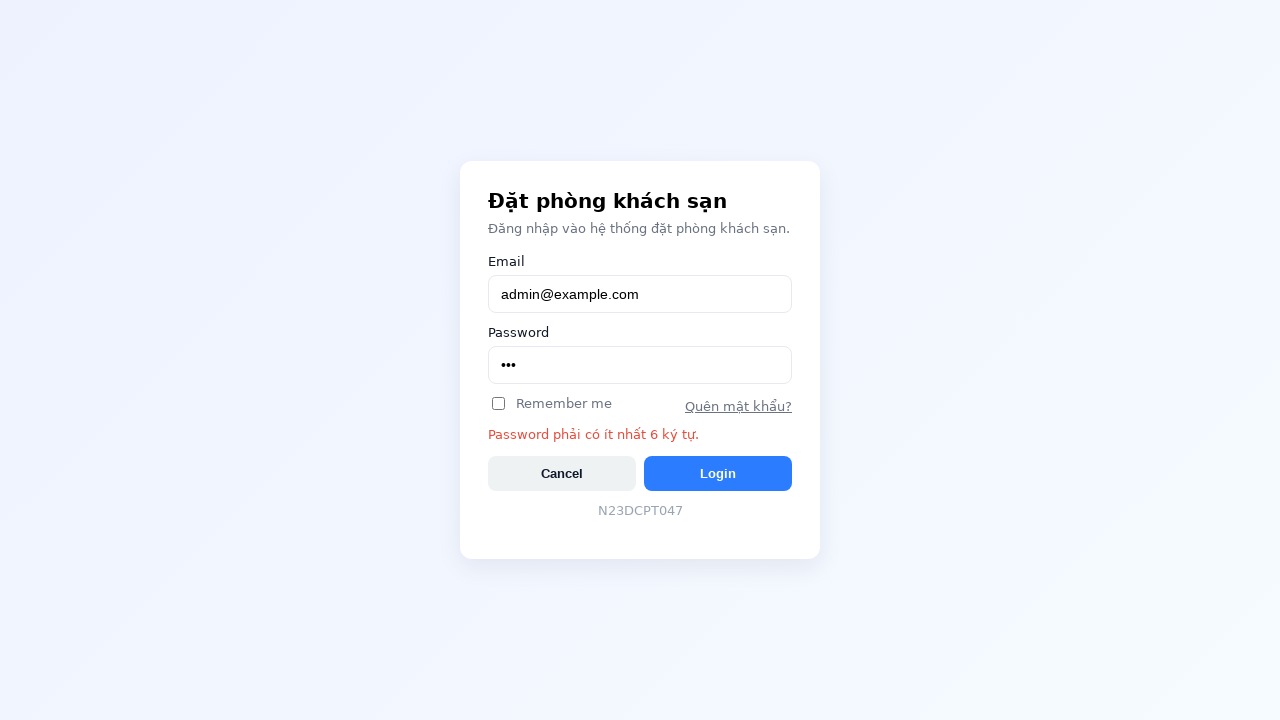

Retrieved error message text content
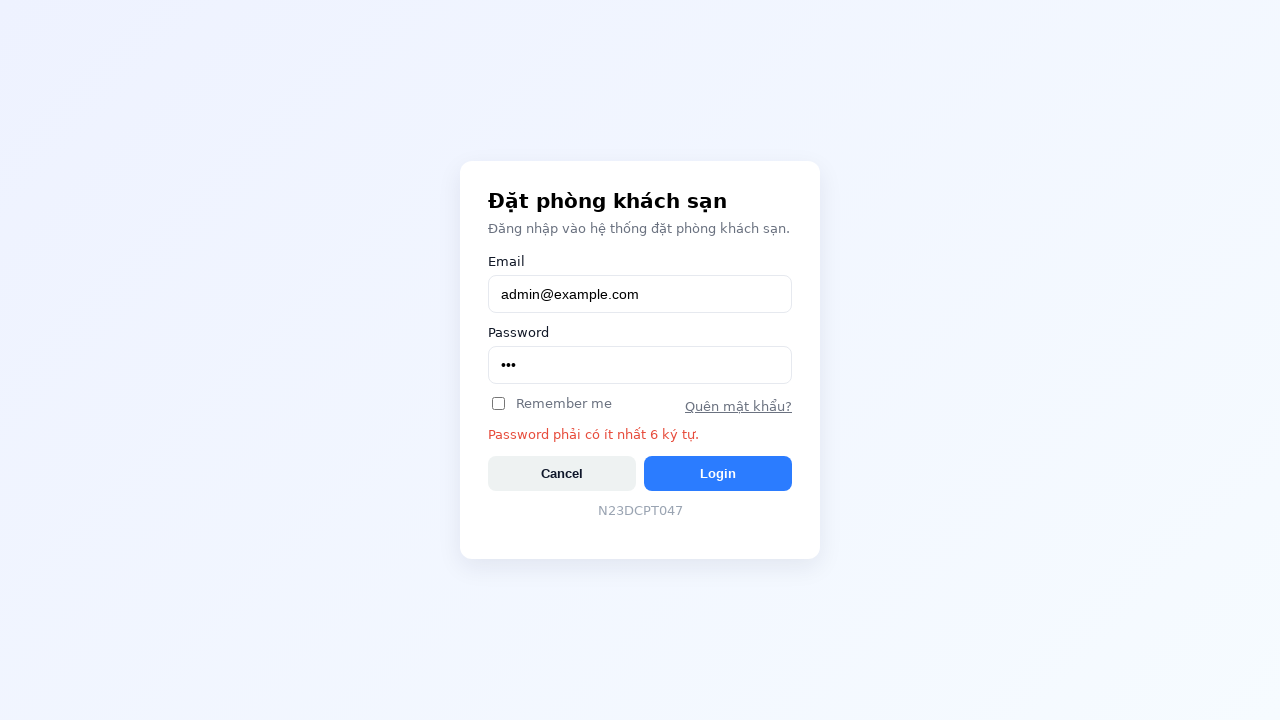

Verified error message contains minimum password length requirement (ít nhất 6 ký tự)
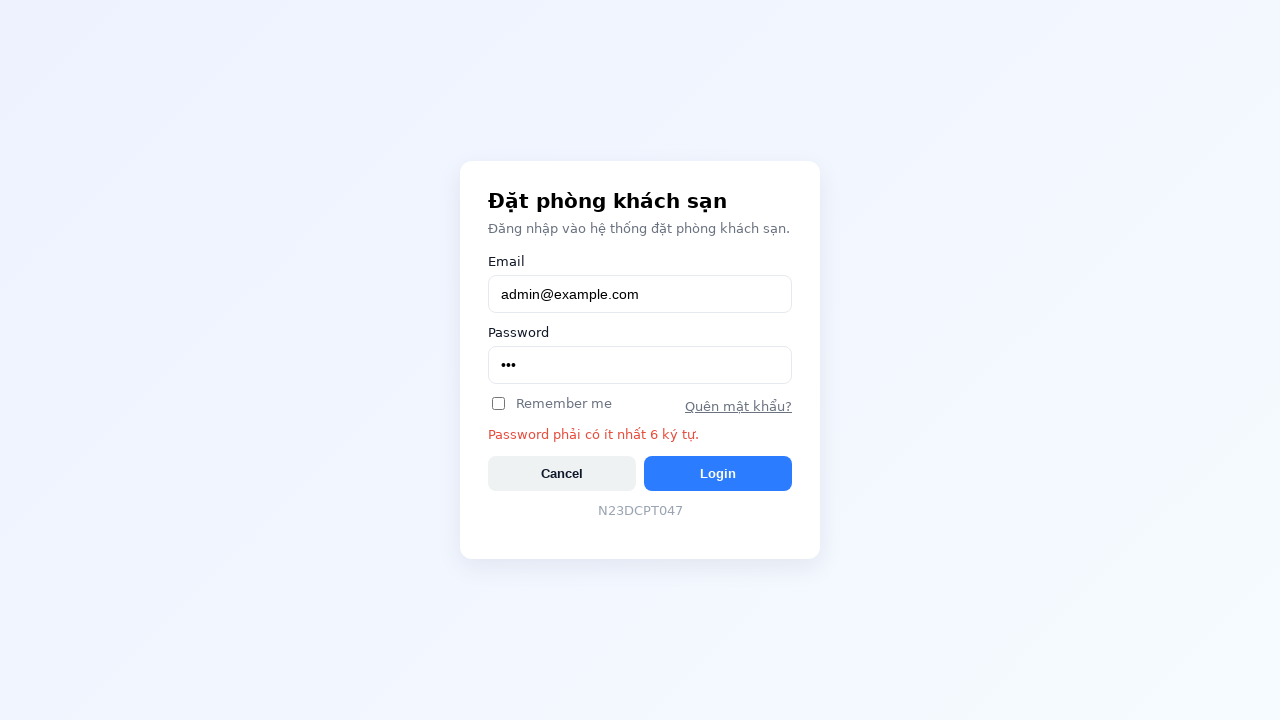

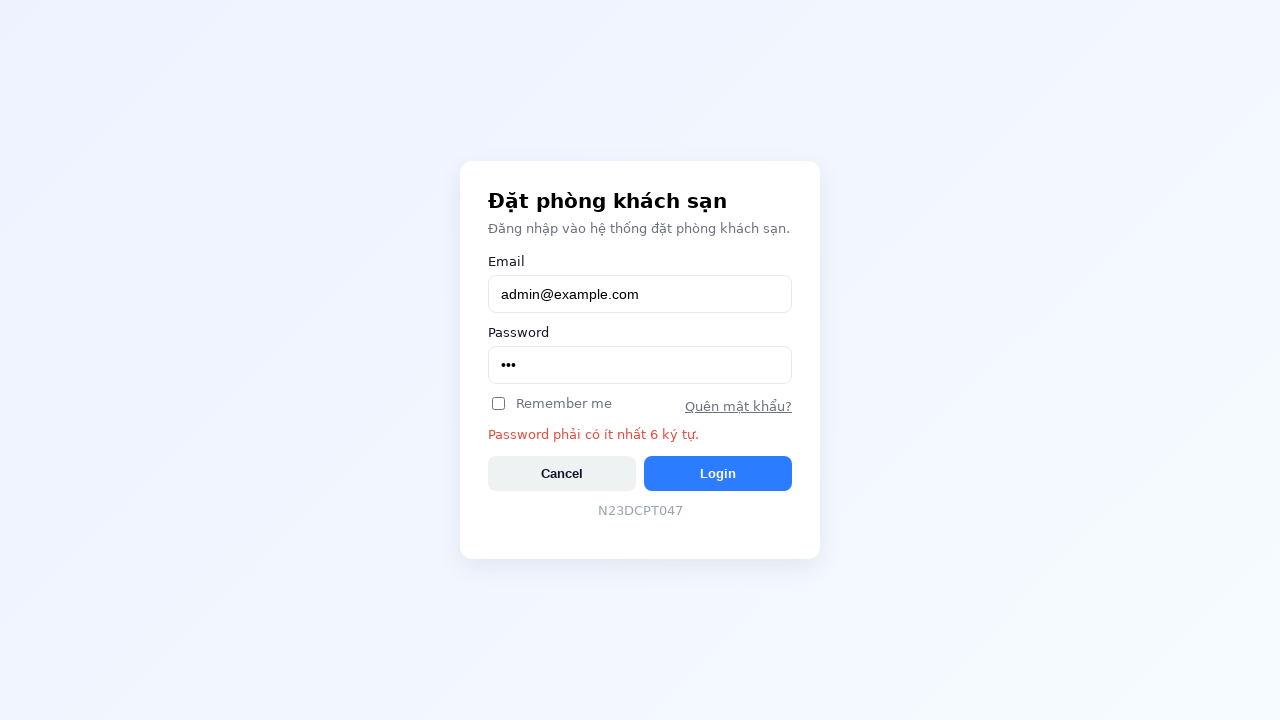